Tests checkbox functionality by selecting a checkbox, verifying its state, unselecting it, verifying again, and counting total checkboxes on the page.

Starting URL: https://rahulshettyacademy.com/AutomationPractice/

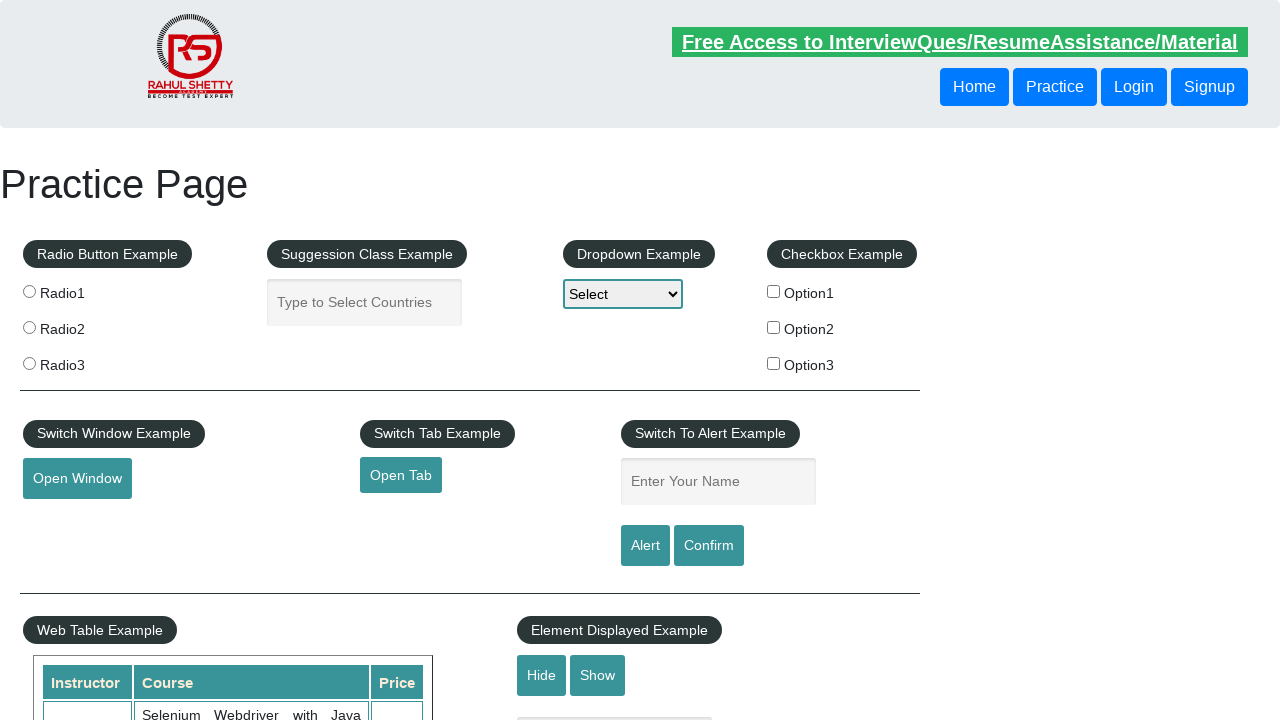

Clicked checkbox #checkBoxOption1 to select it at (774, 291) on #checkBoxOption1
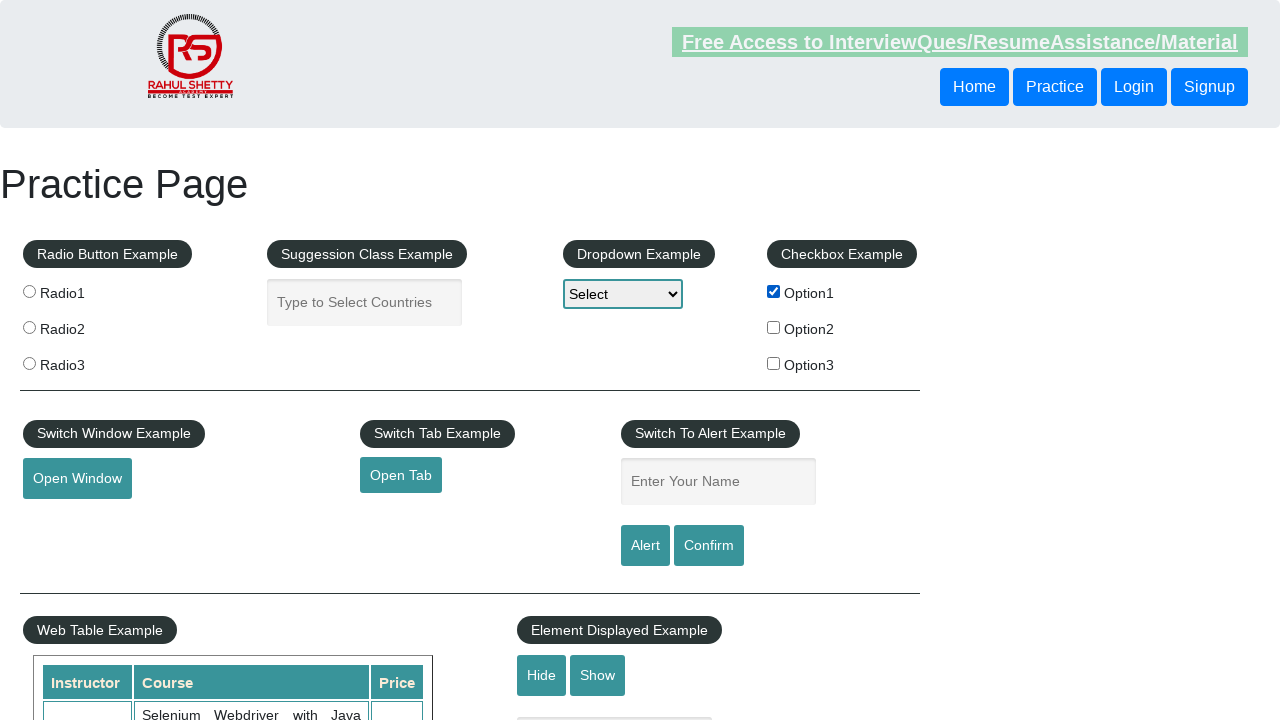

Verified that checkbox #checkBoxOption1 is selected
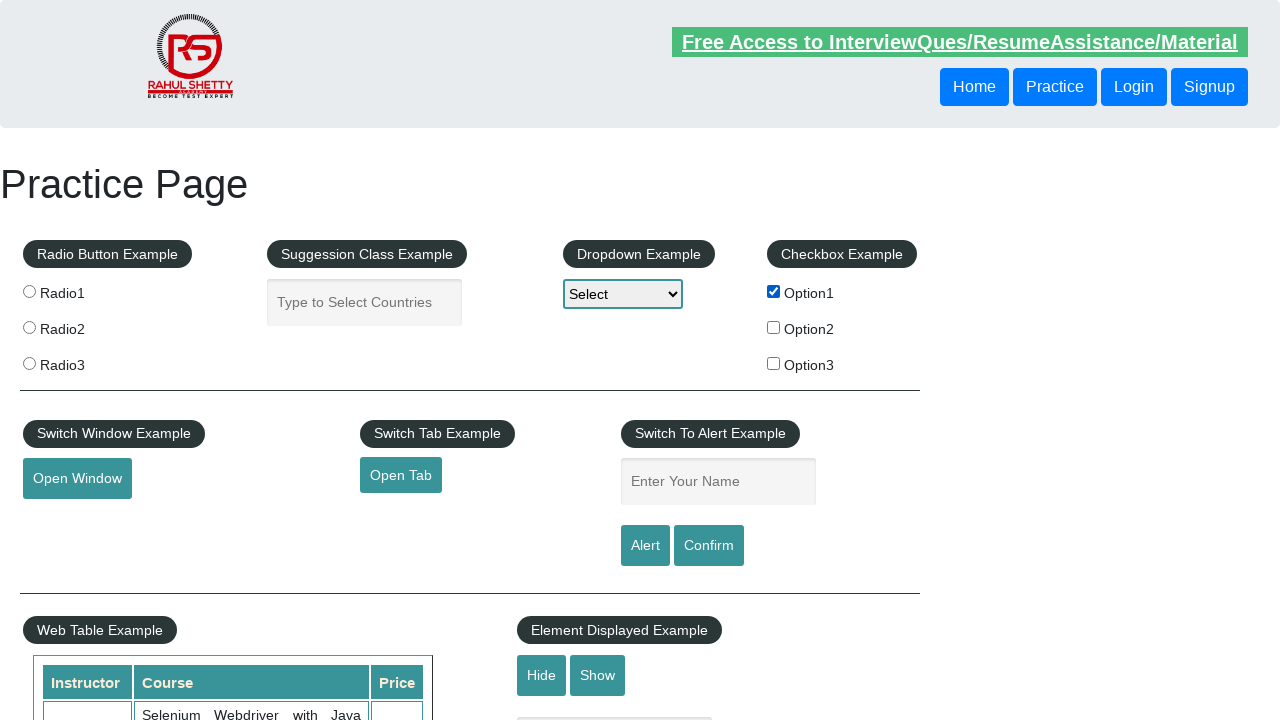

Clicked checkbox #checkBoxOption1 to unselect it at (774, 291) on #checkBoxOption1
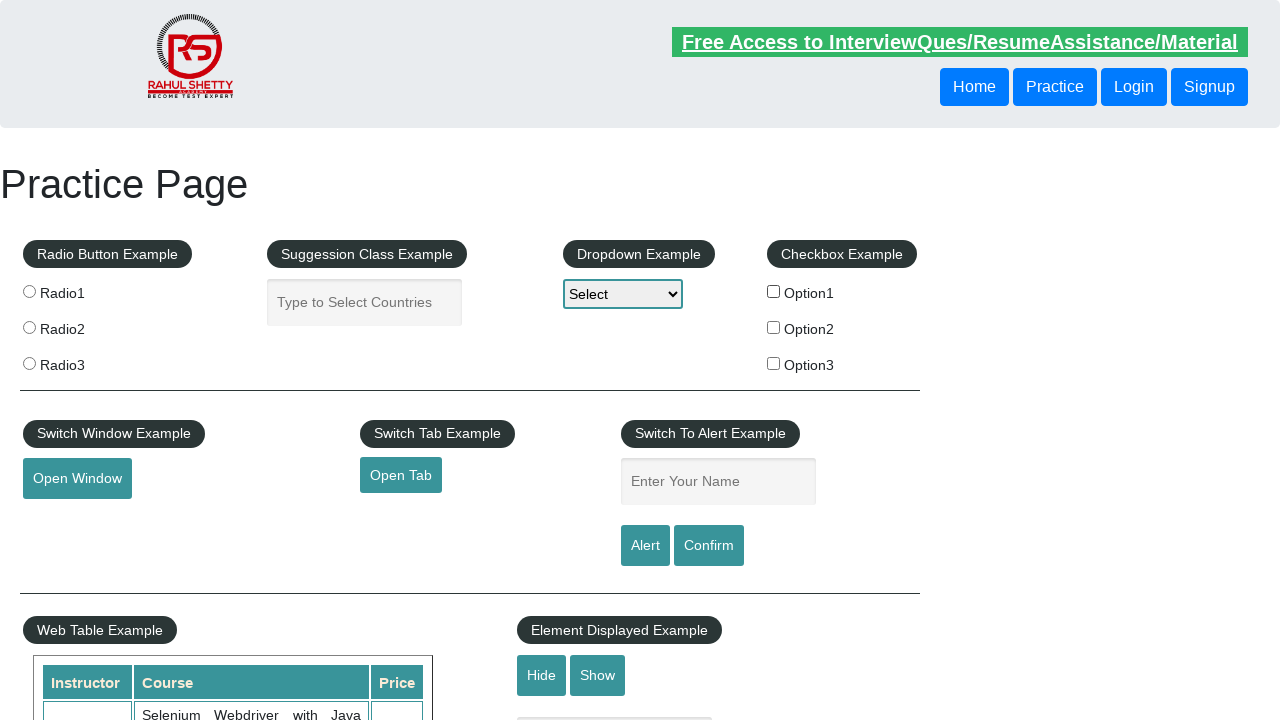

Verified that checkbox #checkBoxOption1 is unselected
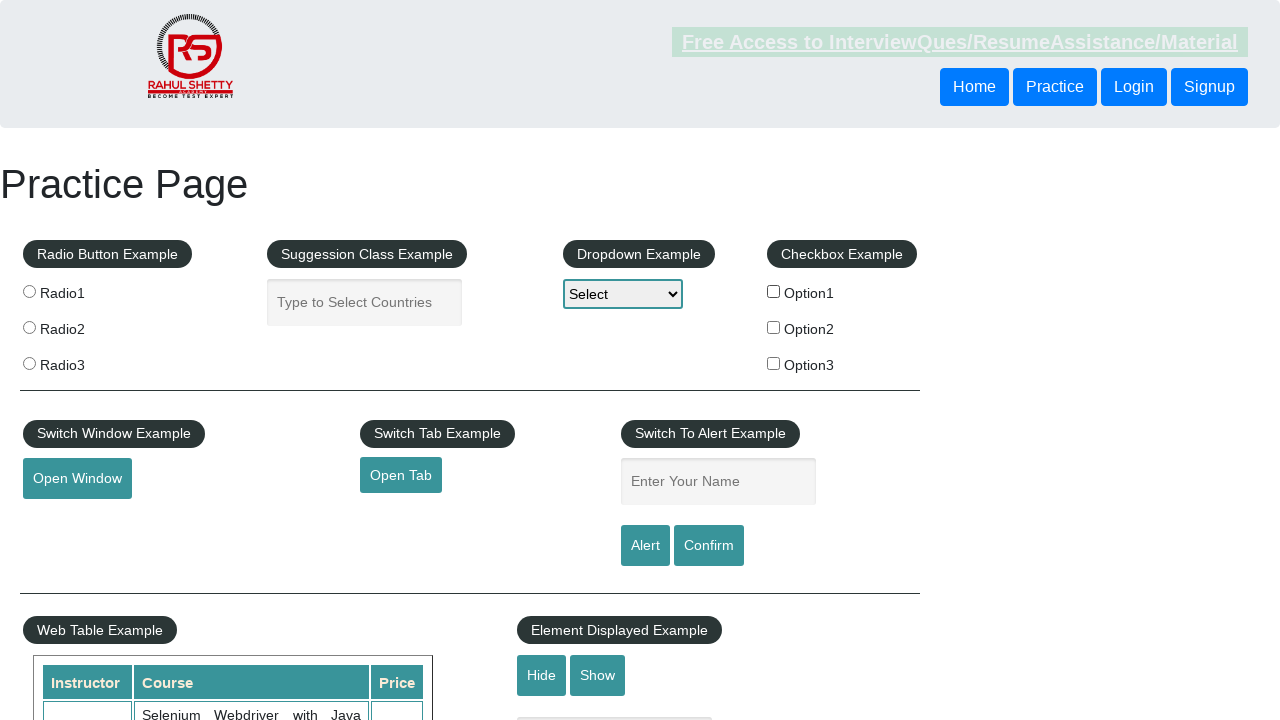

Counted total checkboxes on page: 3
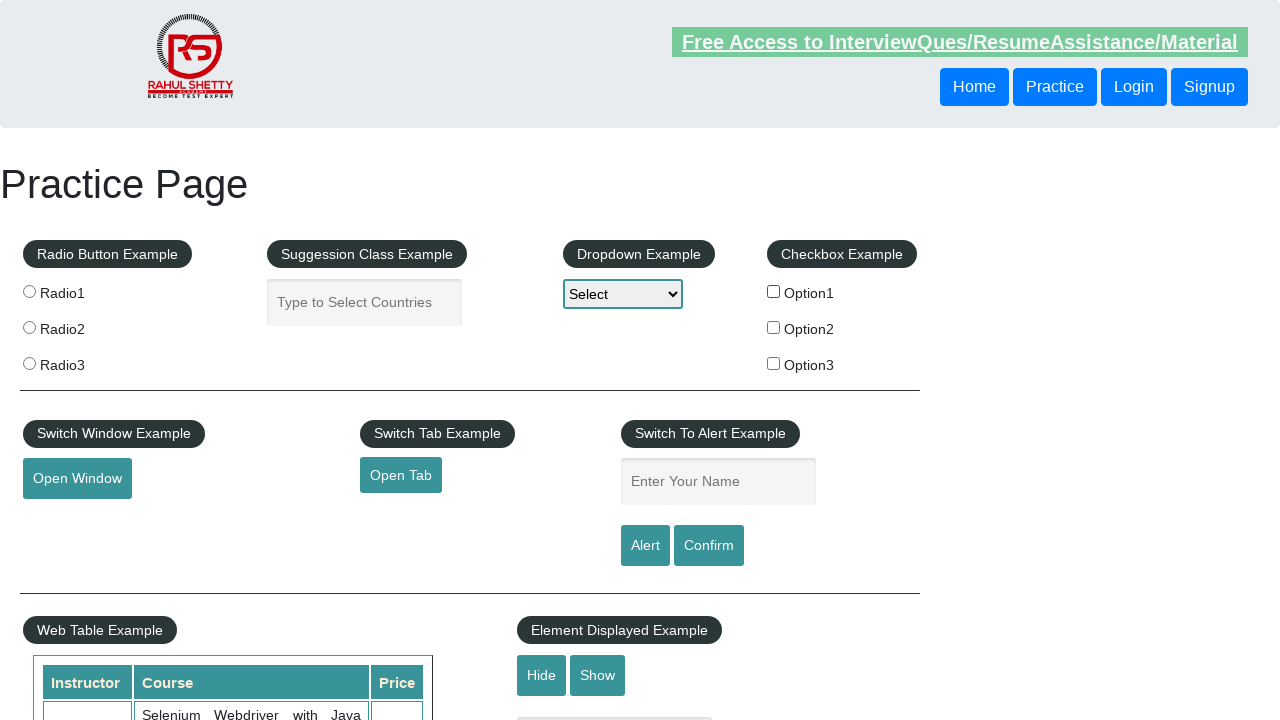

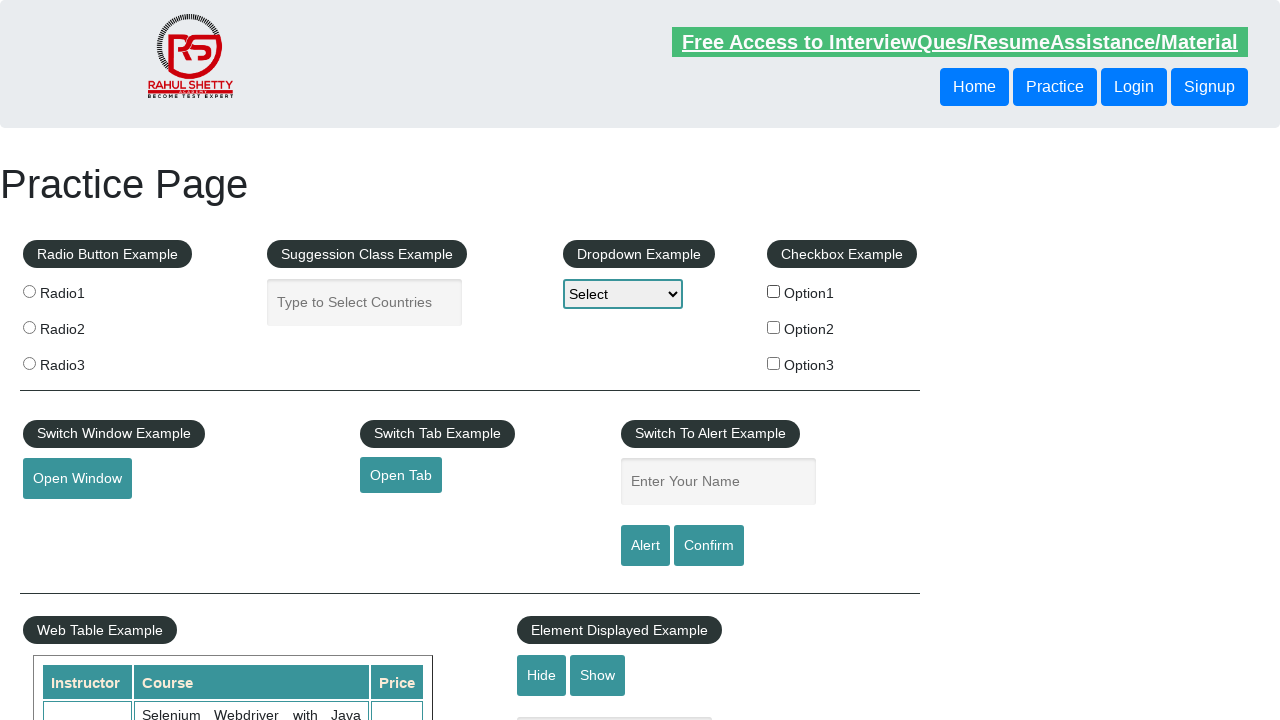